Tests handling of JavaScript alerts on a practice automation page by triggering both accept and dismiss alert types

Starting URL: https://rahulshettyacademy.com/AutomationPractice/

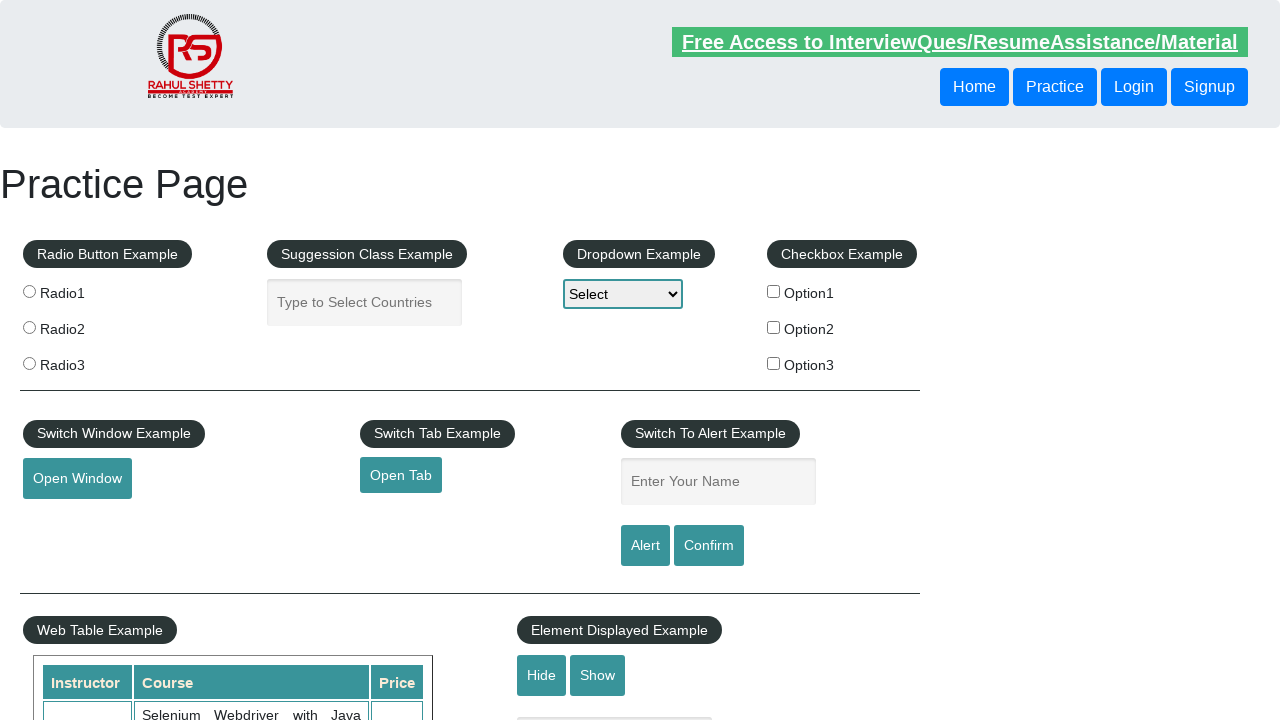

Filled name field with 'Prabhash' on #name
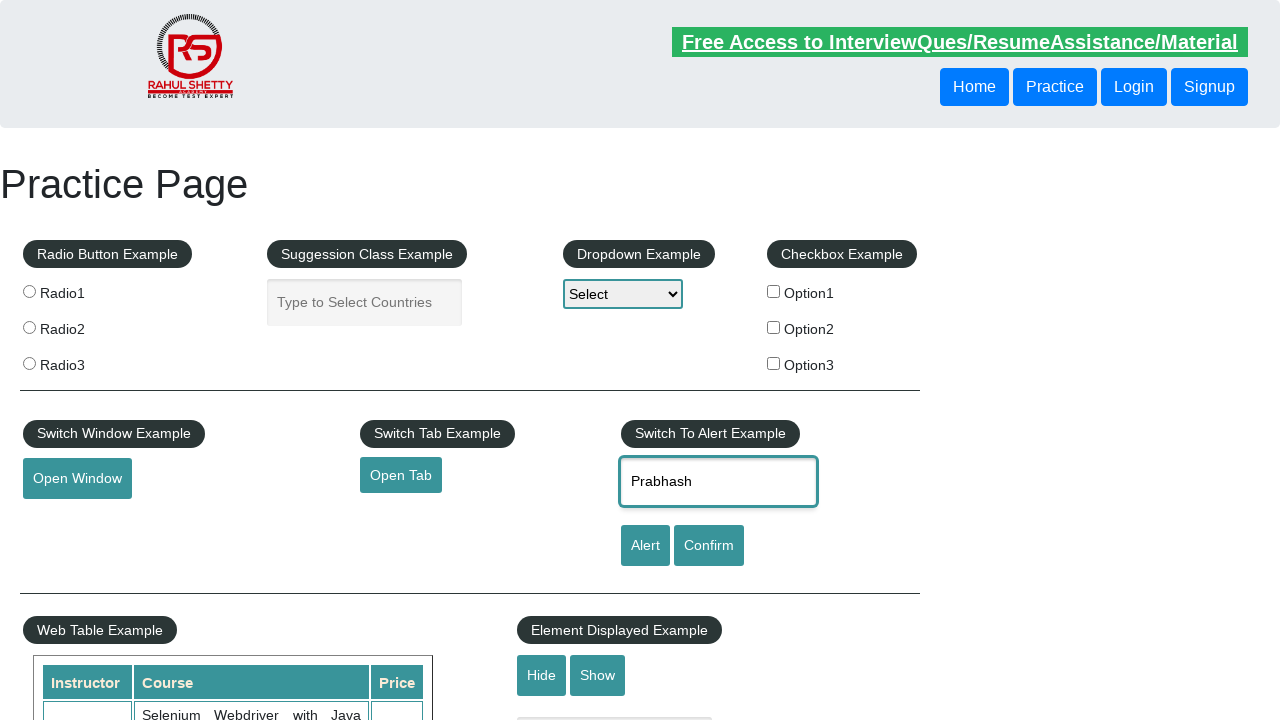

Clicked alert button to trigger JavaScript alert at (645, 546) on #alertbtn
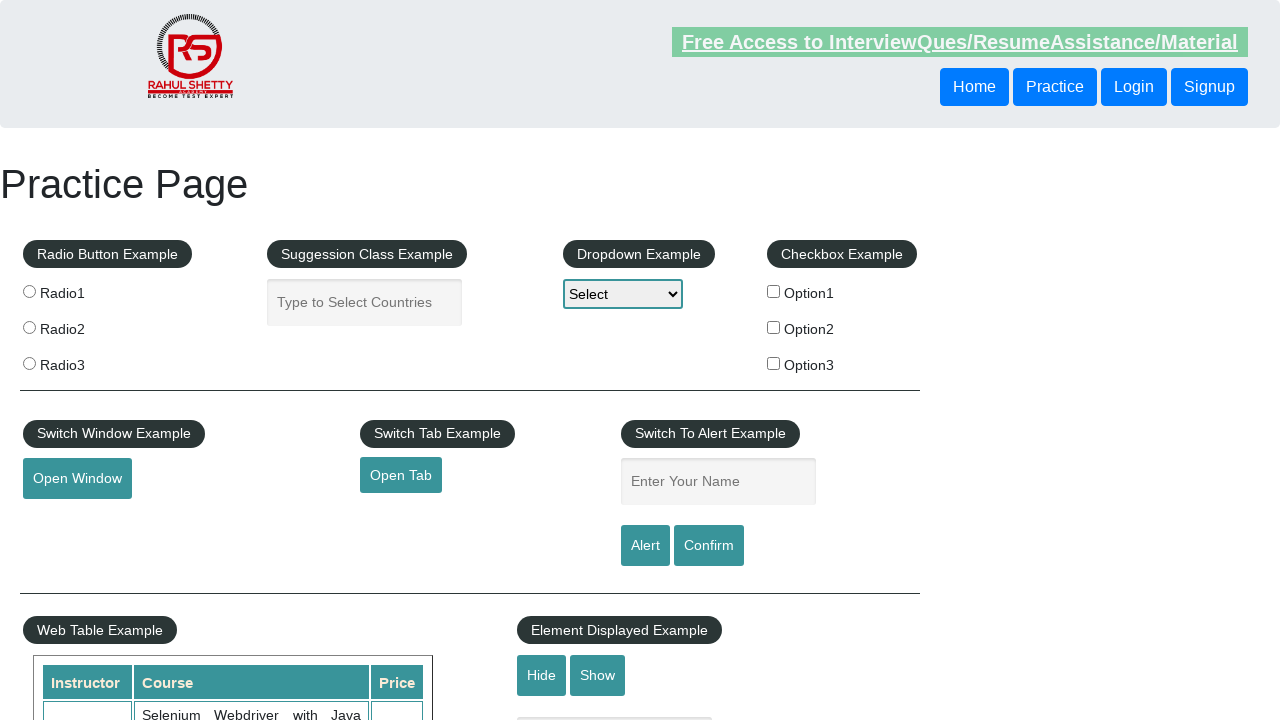

Set up dialog handler to accept alerts
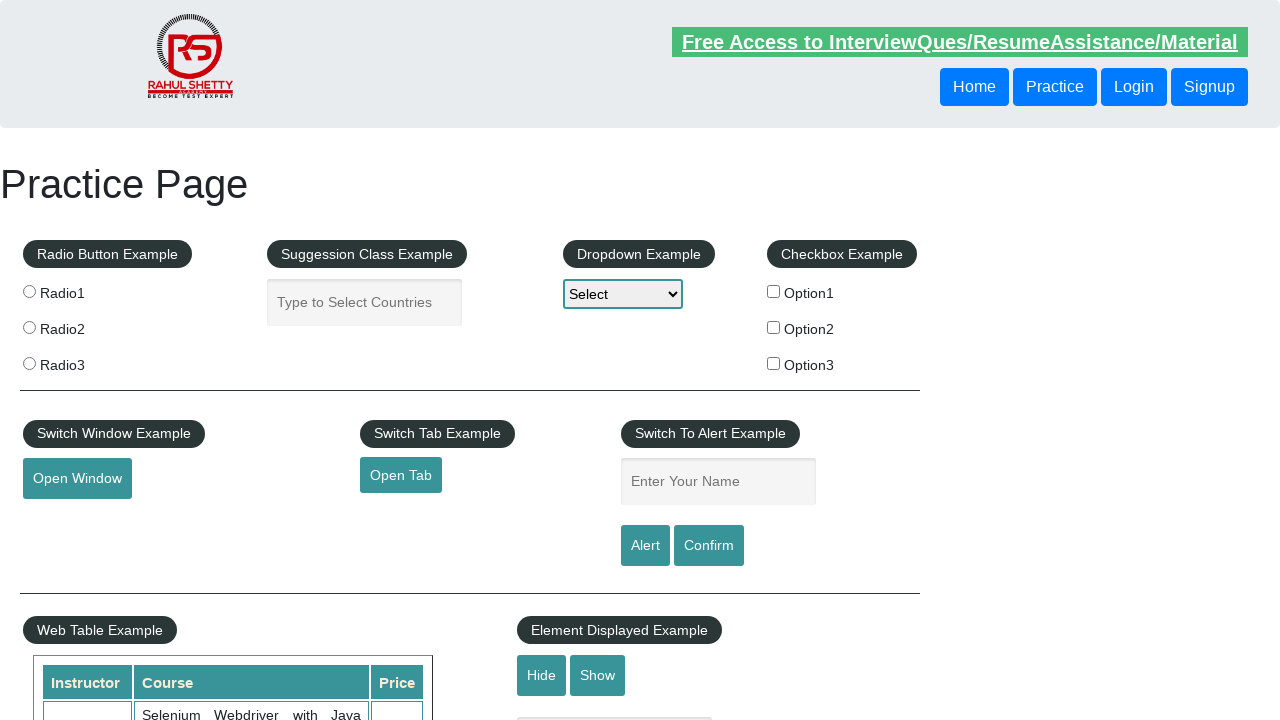

Filled name field with 'Prabhash' again for confirm dialog test on #name
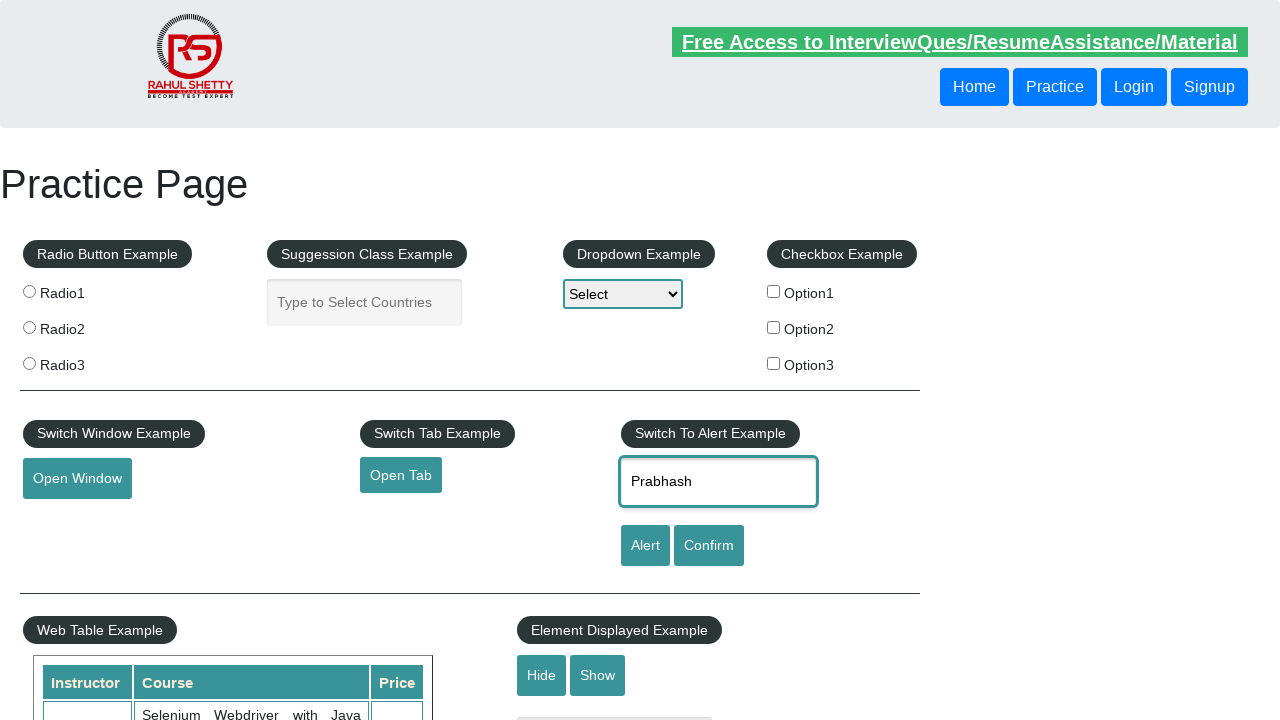

Clicked confirm button to trigger confirm dialog at (709, 546) on #confirmbtn
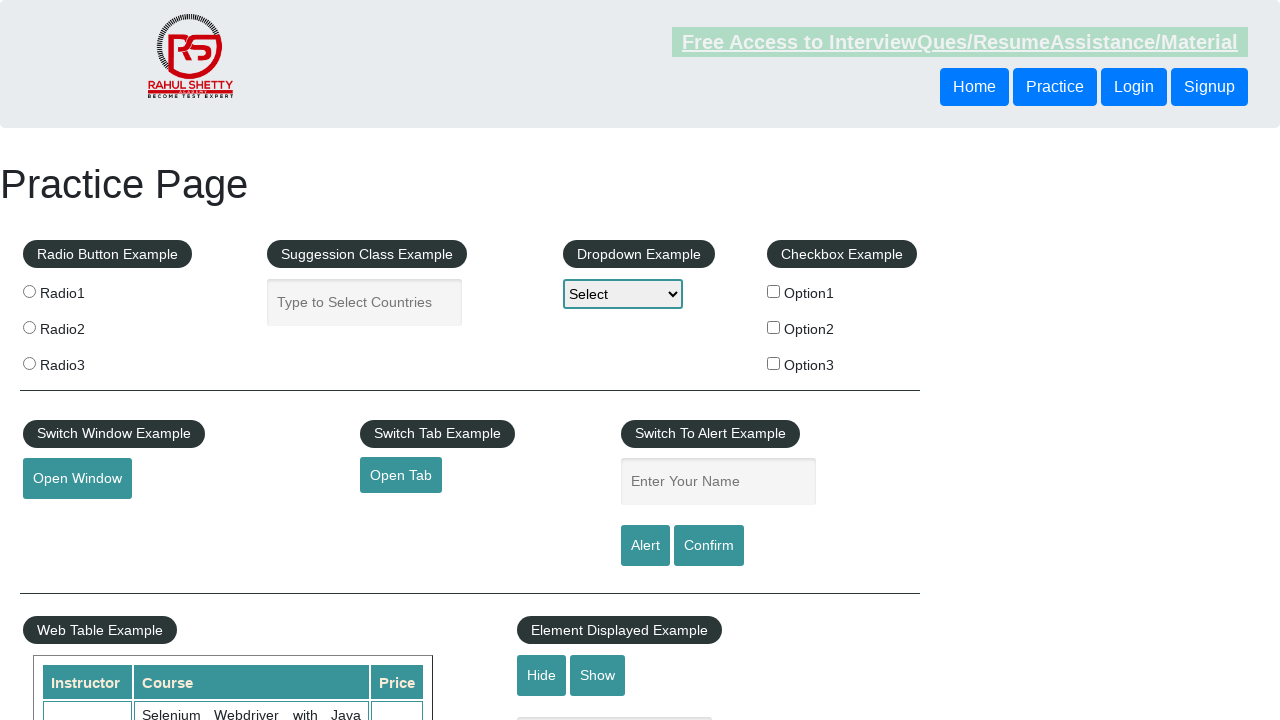

Set up dialog handler to dismiss confirm dialogs
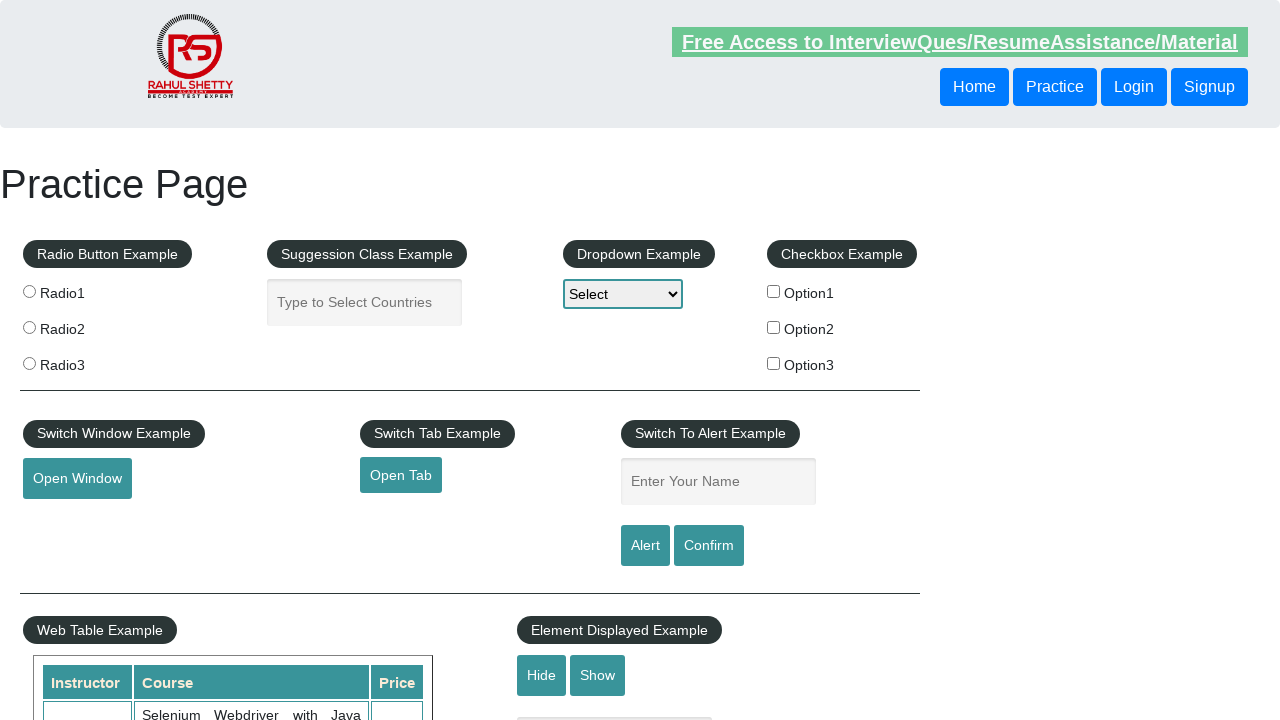

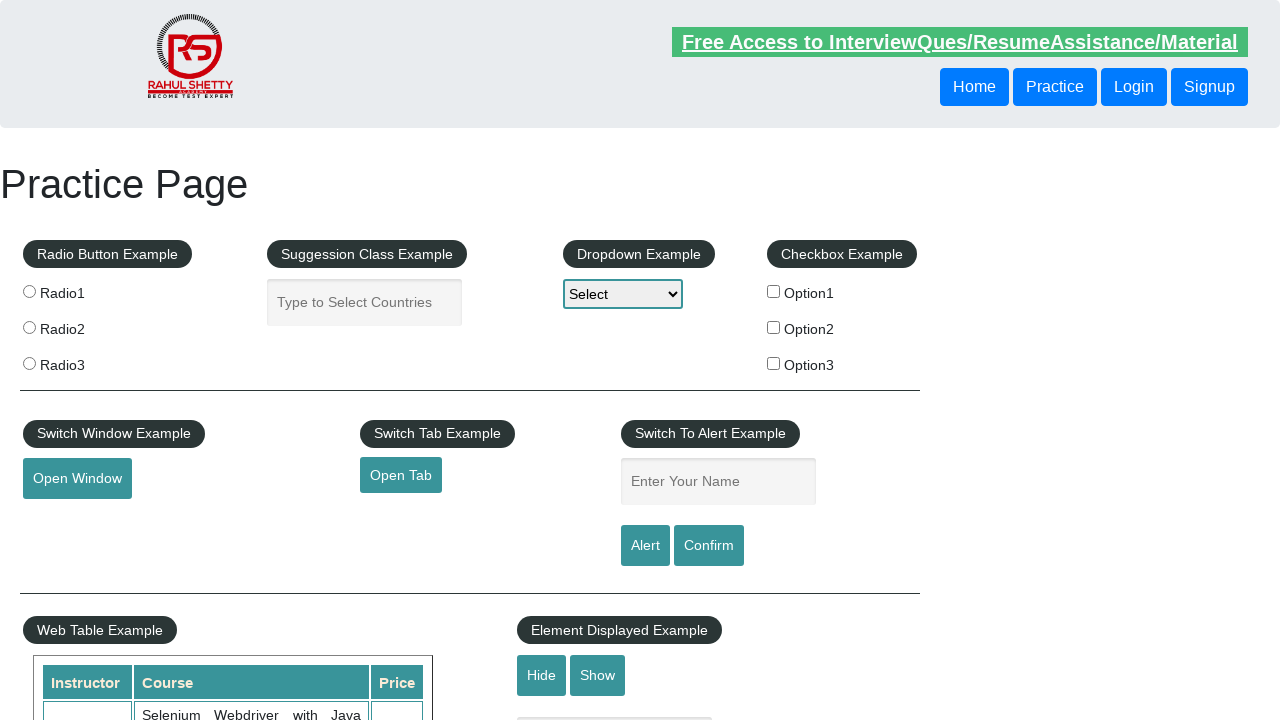